Tests W3Schools JavaScript popup example by navigating to the Try it Yourself page, switching to an iframe, clicking a button to trigger an alert, and accepting the alert

Starting URL: https://www.w3schools.com/js/js_popup.asp

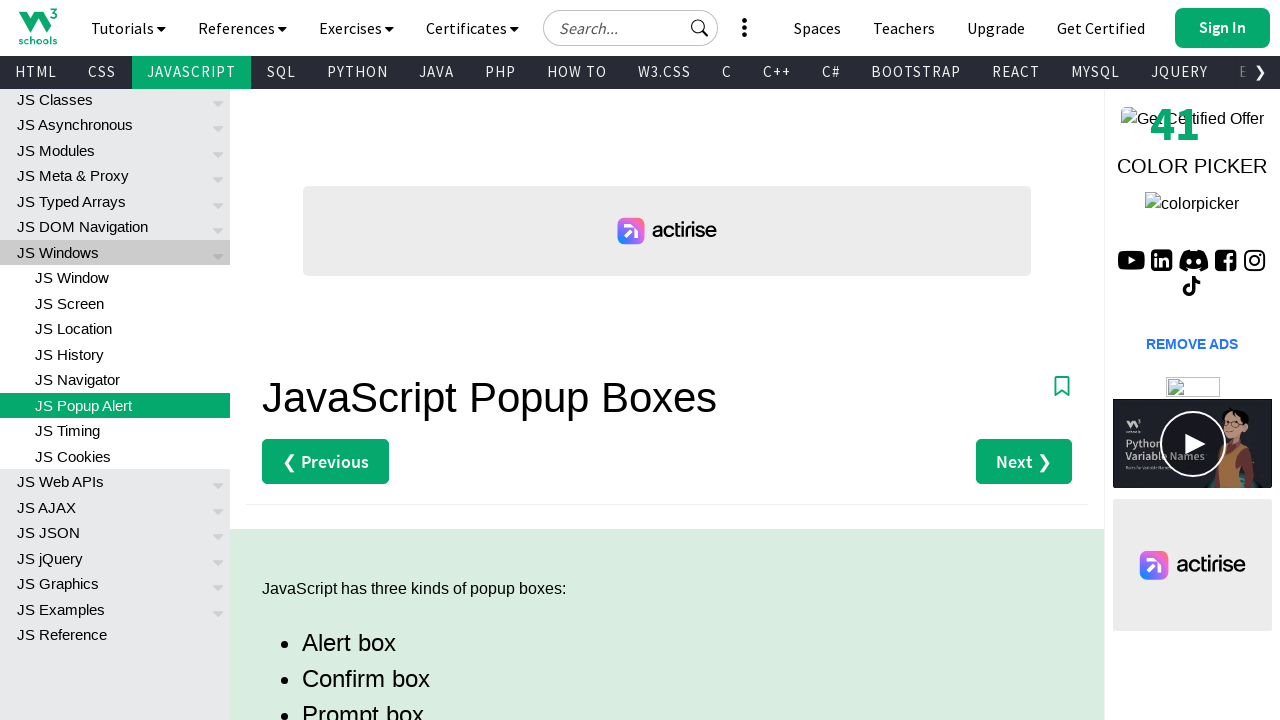

Clicked 'Try it Yourself' link for alert box example at (334, 360) on (//a[contains(text(),'Try it Yourself')])[1]
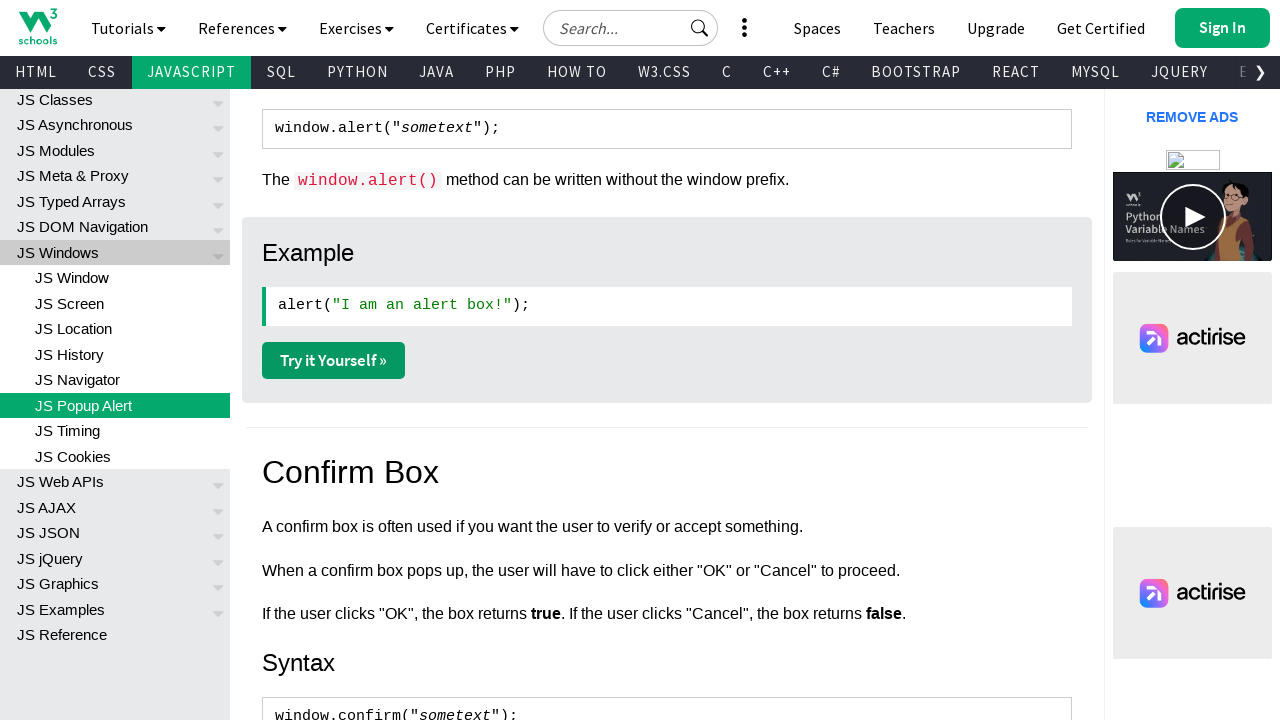

Waited for iframe#iframeResult to load
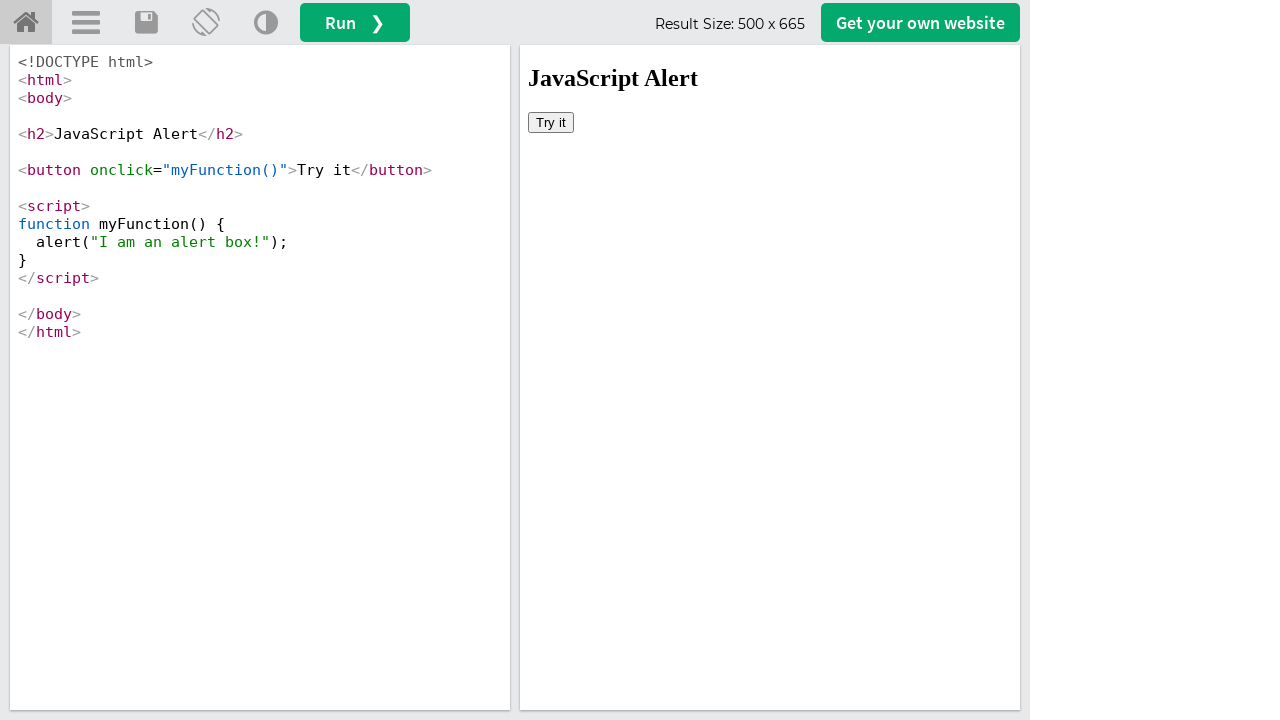

Located iframe#iframeResult frame
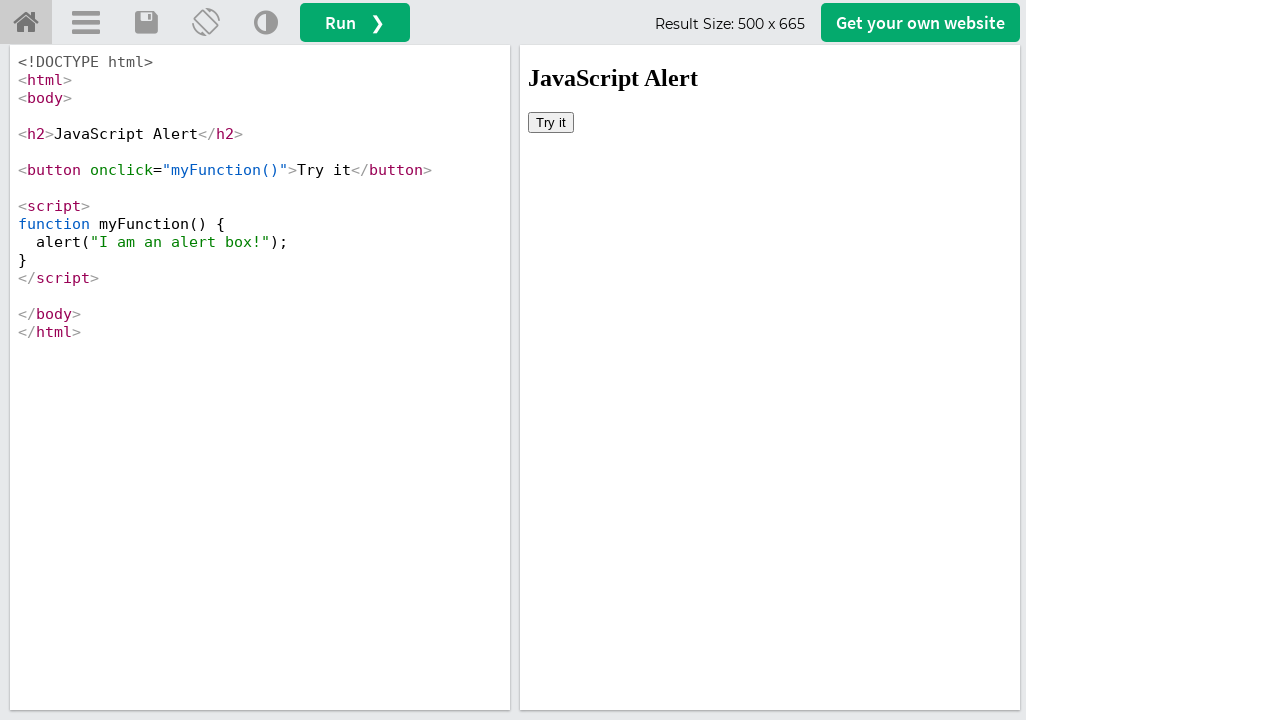

Clicked 'Try it' button inside iframe to trigger alert at (551, 122) on iframe#iframeResult >> internal:control=enter-frame >> button:text('Try it')
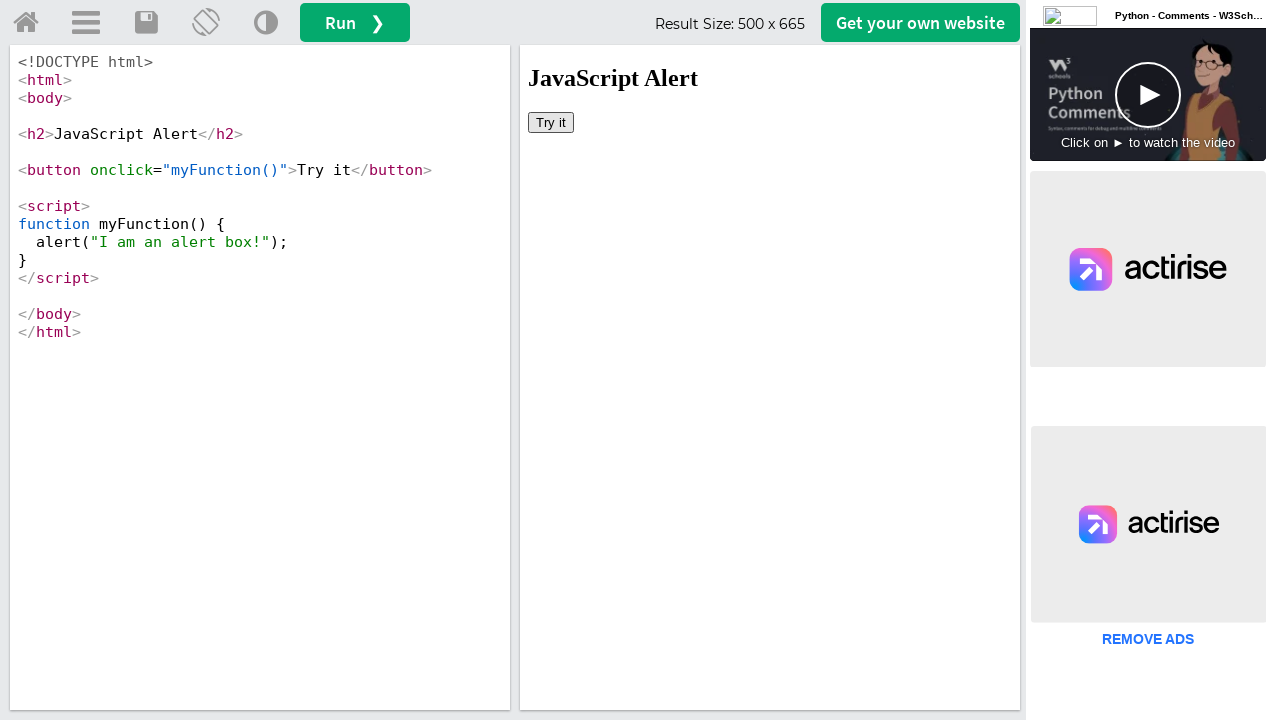

Set up dialog handler to accept alert
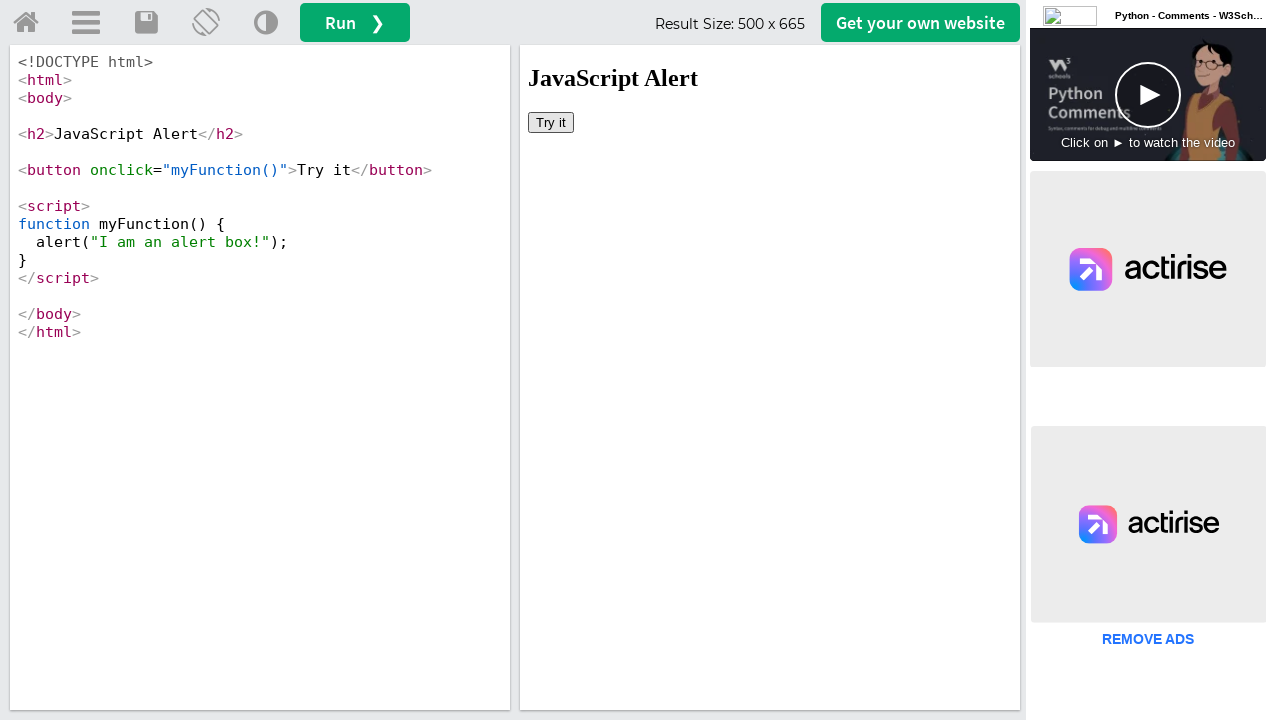

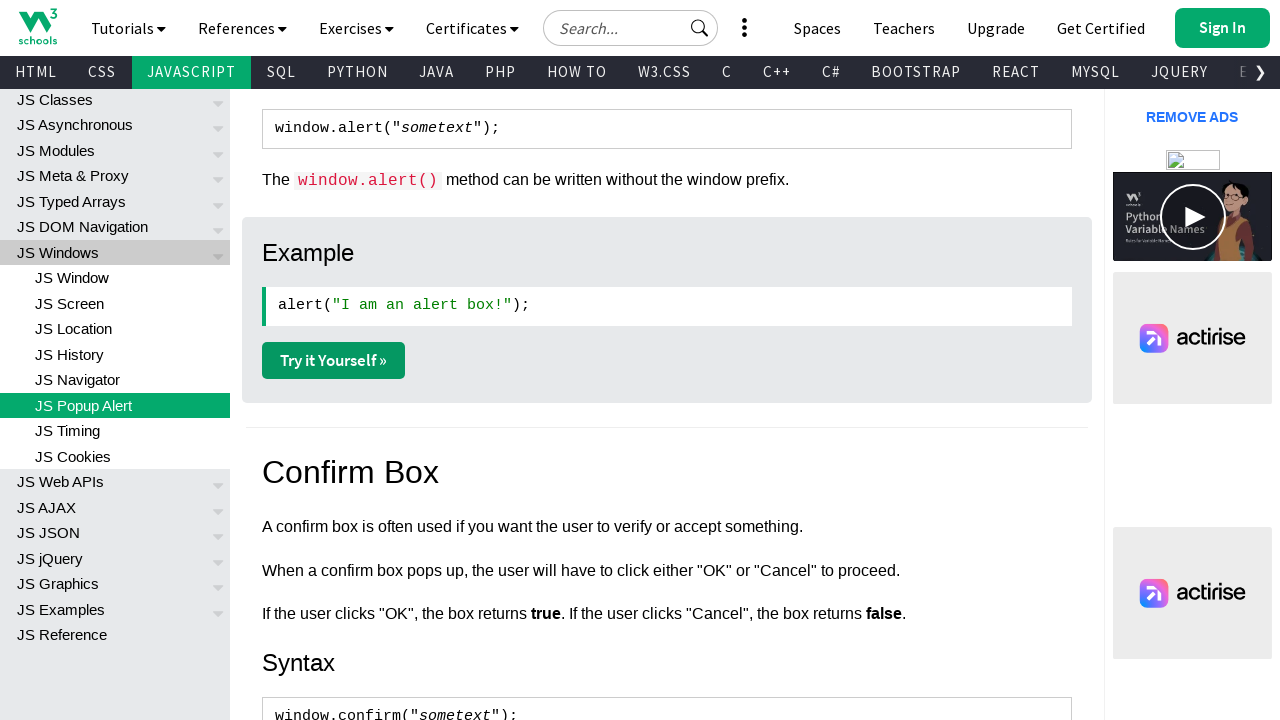